Tests the complete guest checkout flow by adding a product to cart, filling in billing information, placing an order, and verifying the order confirmation message.

Starting URL: https://practice.automationtesting.in

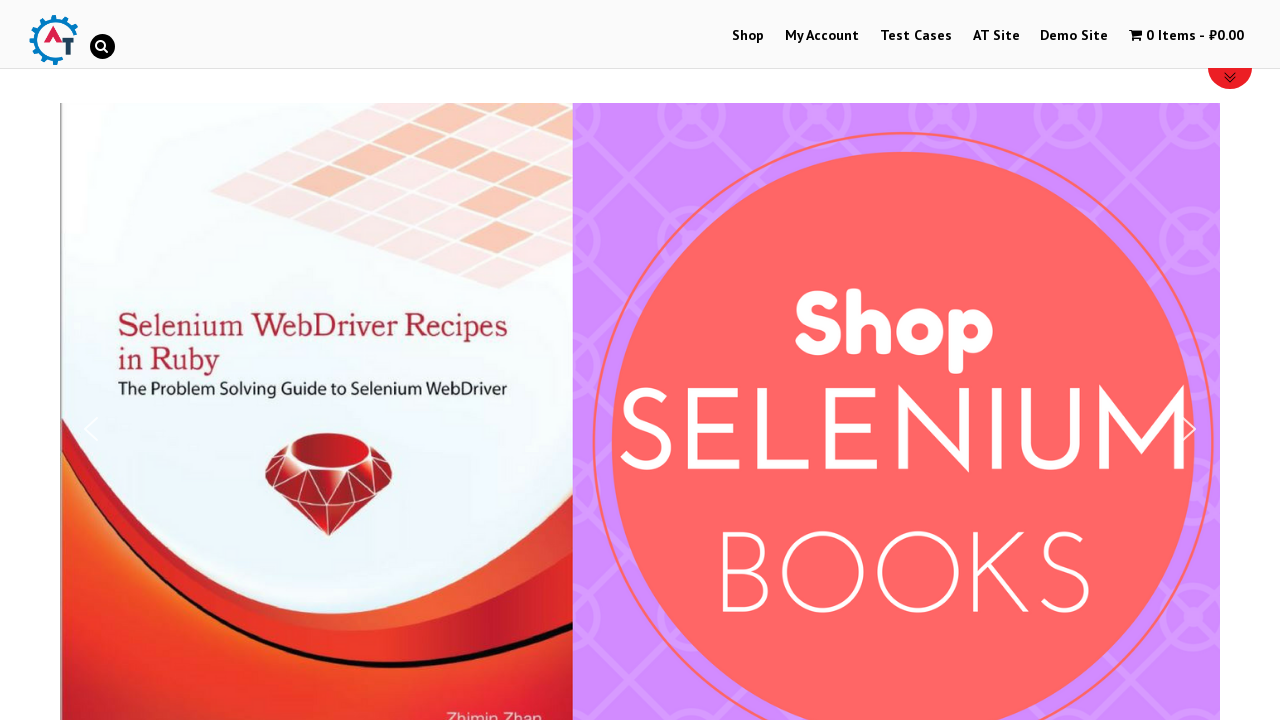

Clicked Shop button to navigate to products at (748, 36) on li#menu-item-40
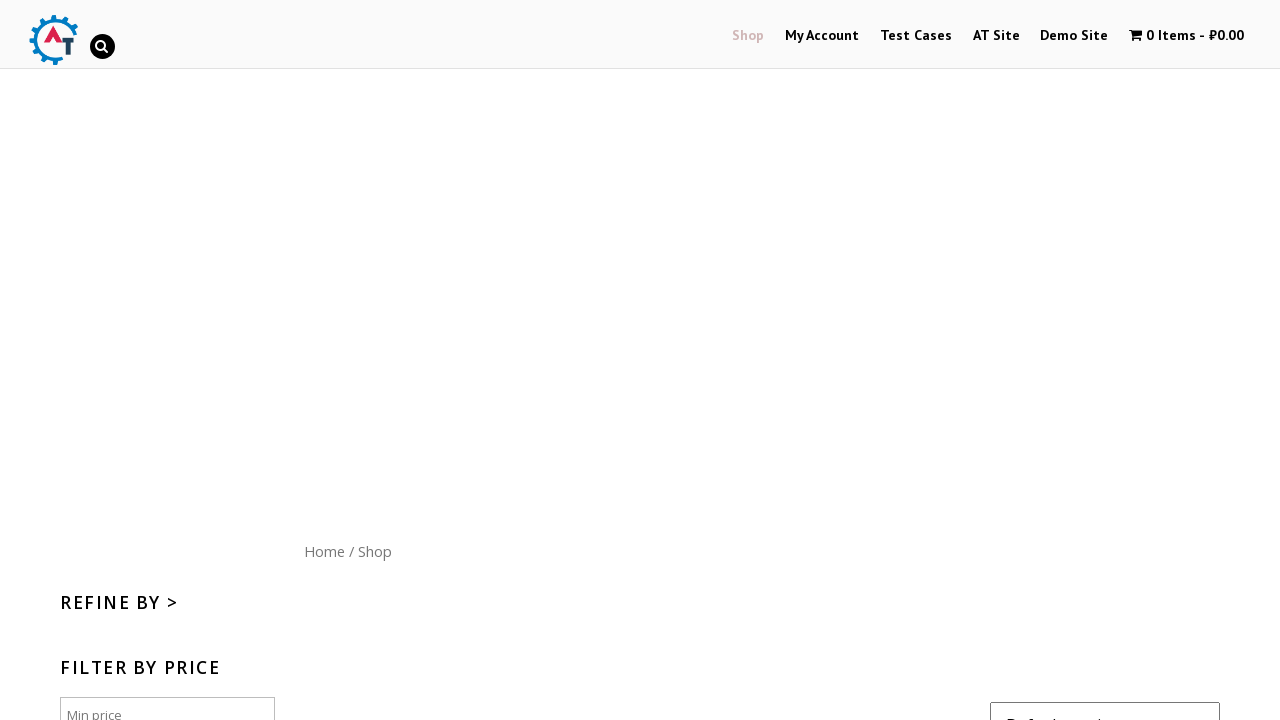

Scrolled down 300 pixels to view products
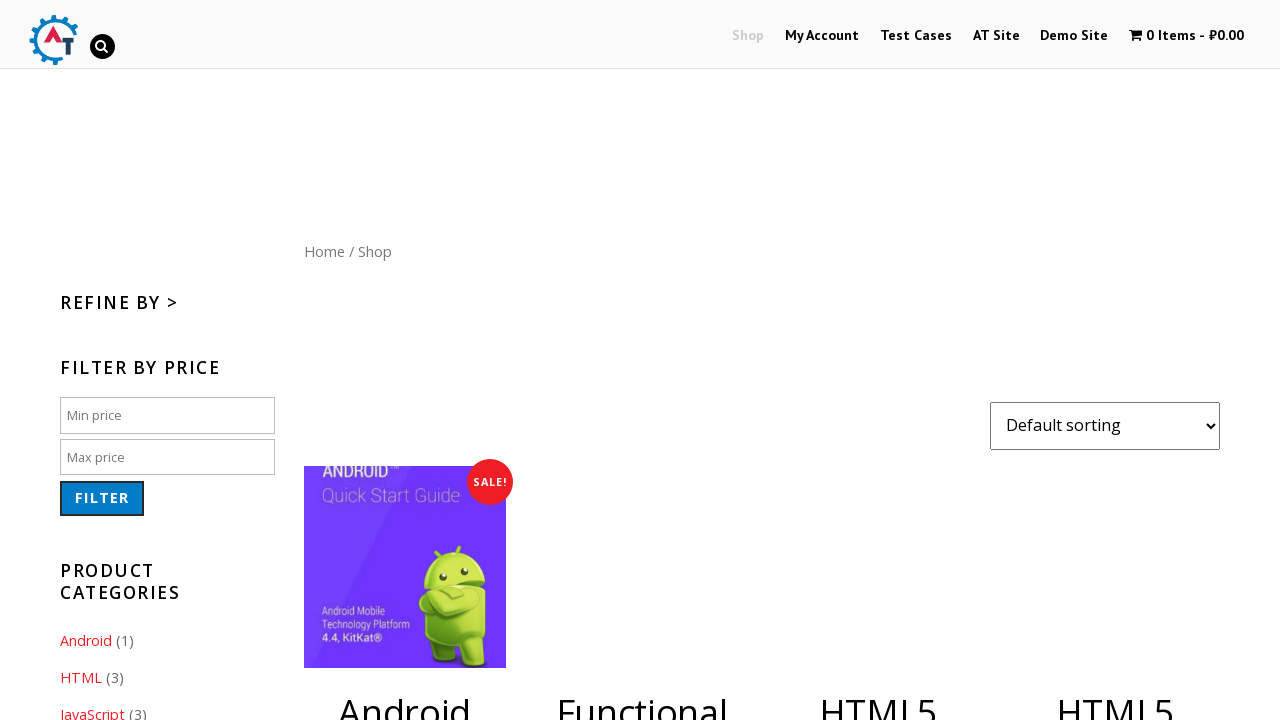

Waited for 'Add to Basket' button for Mastering JavaScript book to load
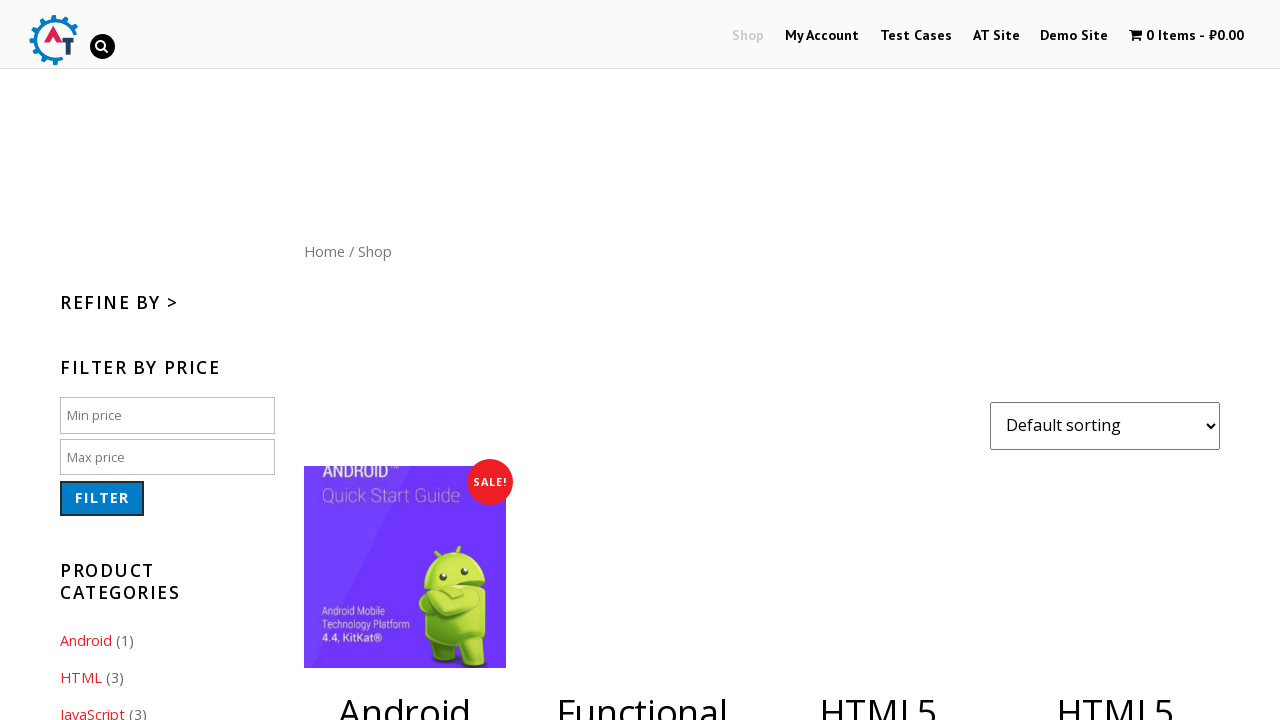

Clicked 'Add to Basket' button for Mastering JavaScript book at (642, 361) on a[data-product_id='165']
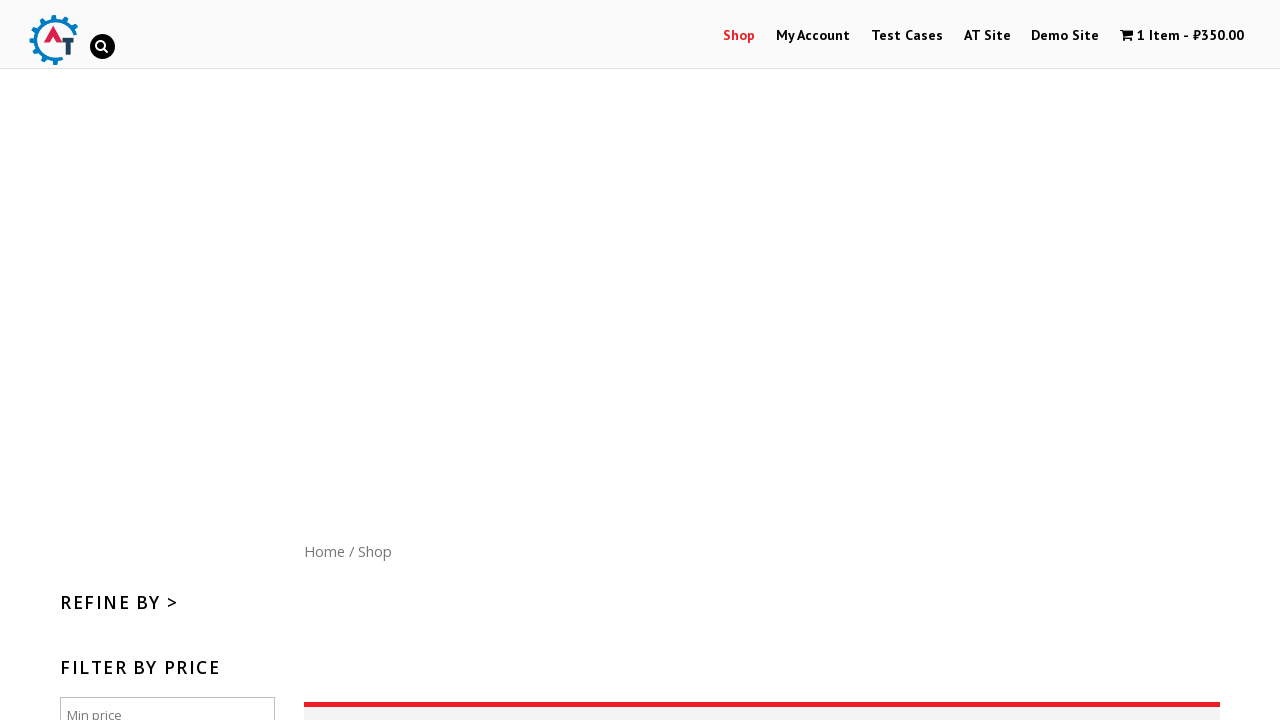

Waited for cart icon to load
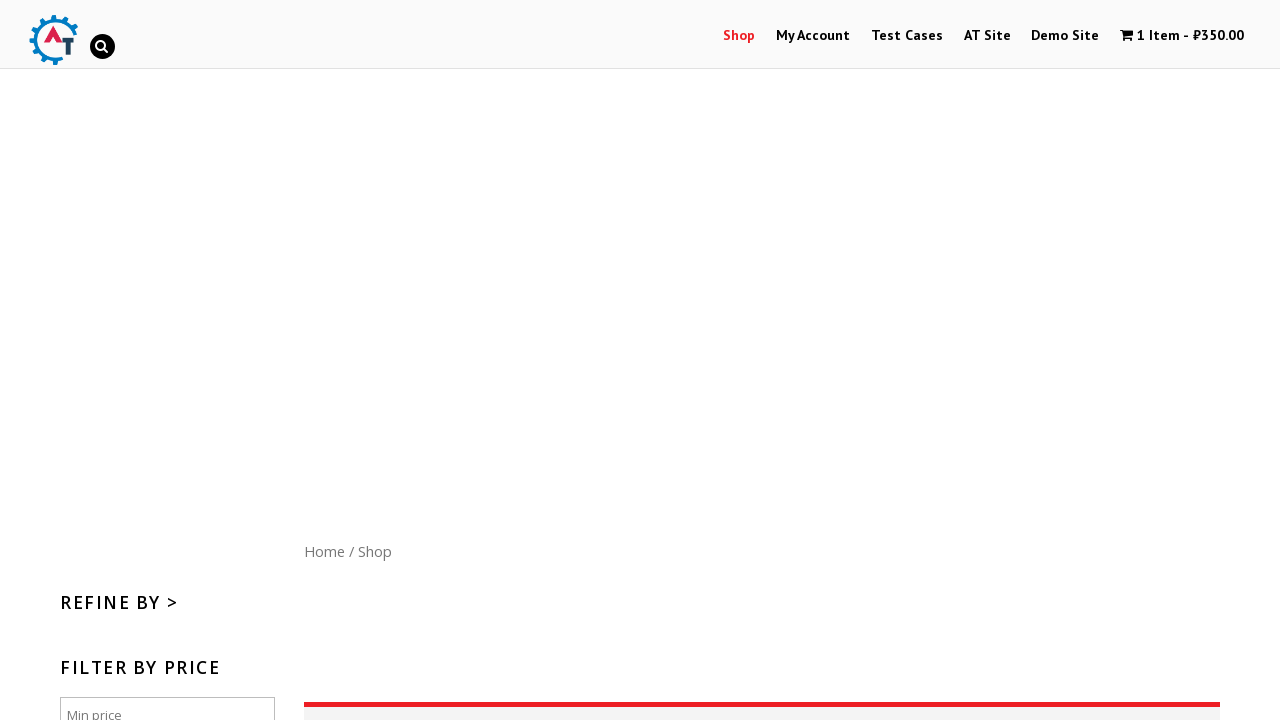

Clicked cart icon to view basket contents at (1182, 36) on .wpmenucart-contents
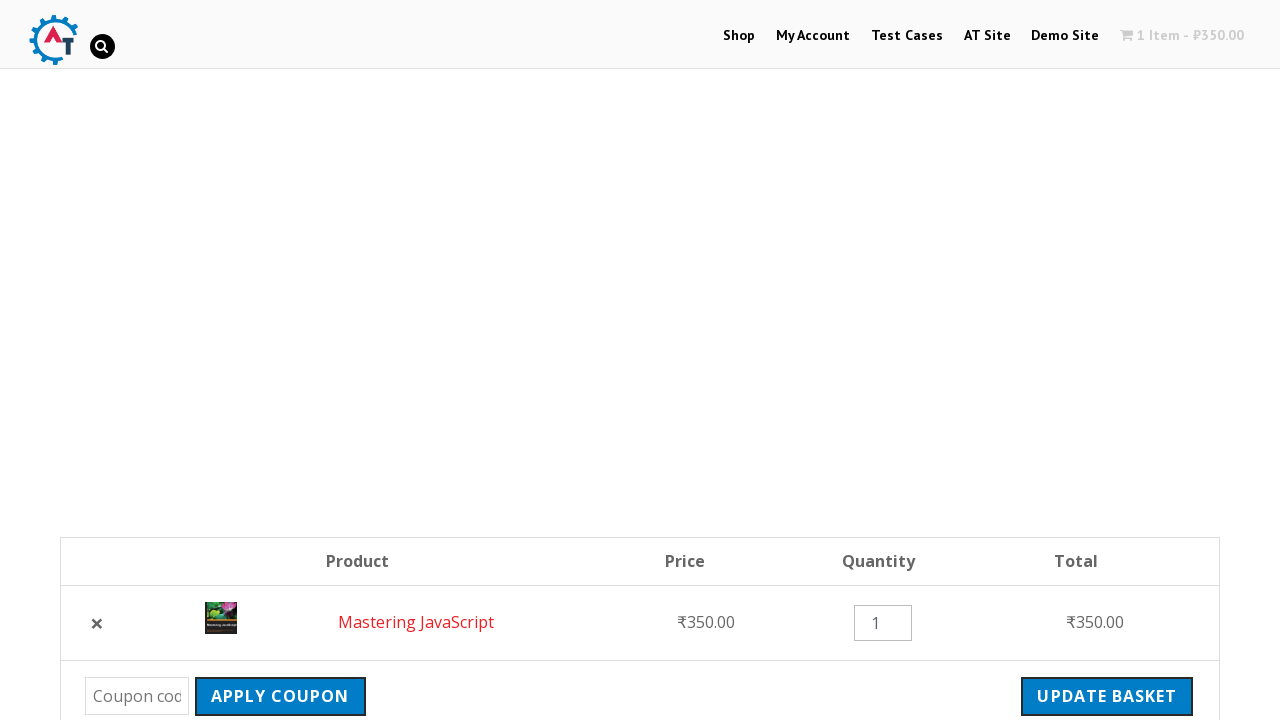

Waited for 'Proceed to Checkout' button to load
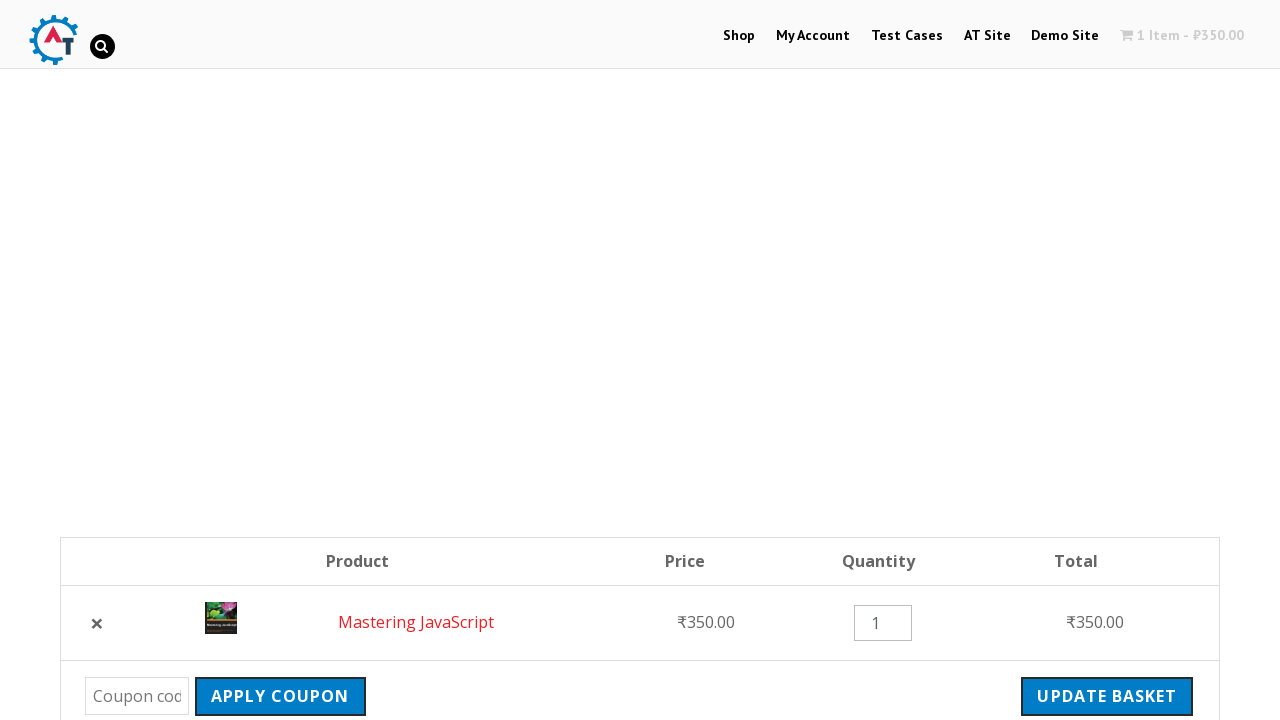

Clicked 'Proceed to Checkout' button at (1098, 360) on .checkout-button
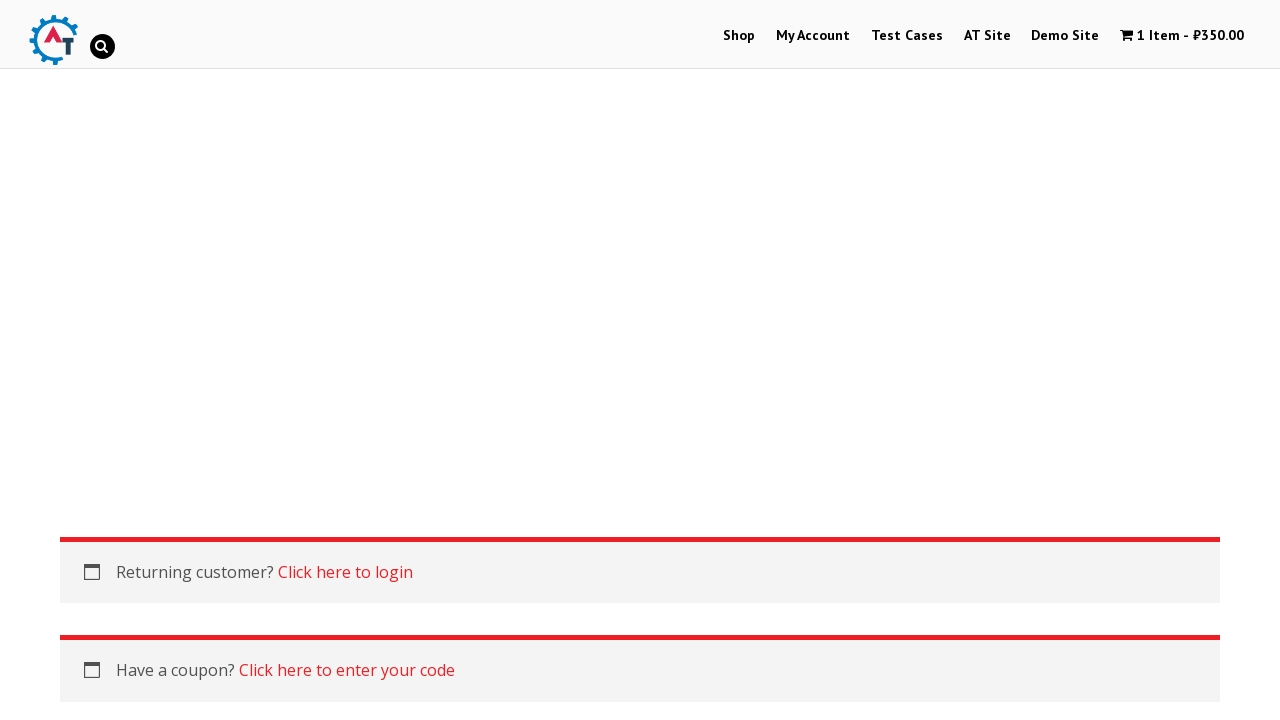

Waited for billing first name field to load
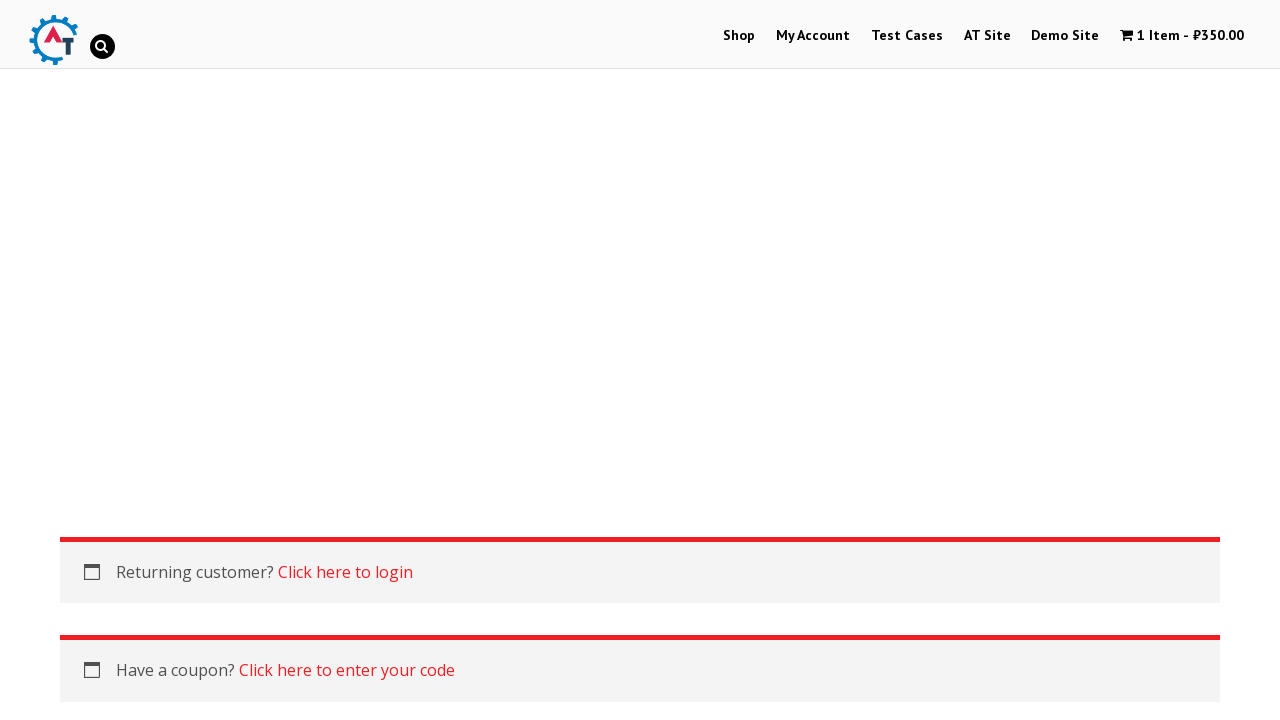

Filled billing first name with 'Andrej' on #billing_first_name
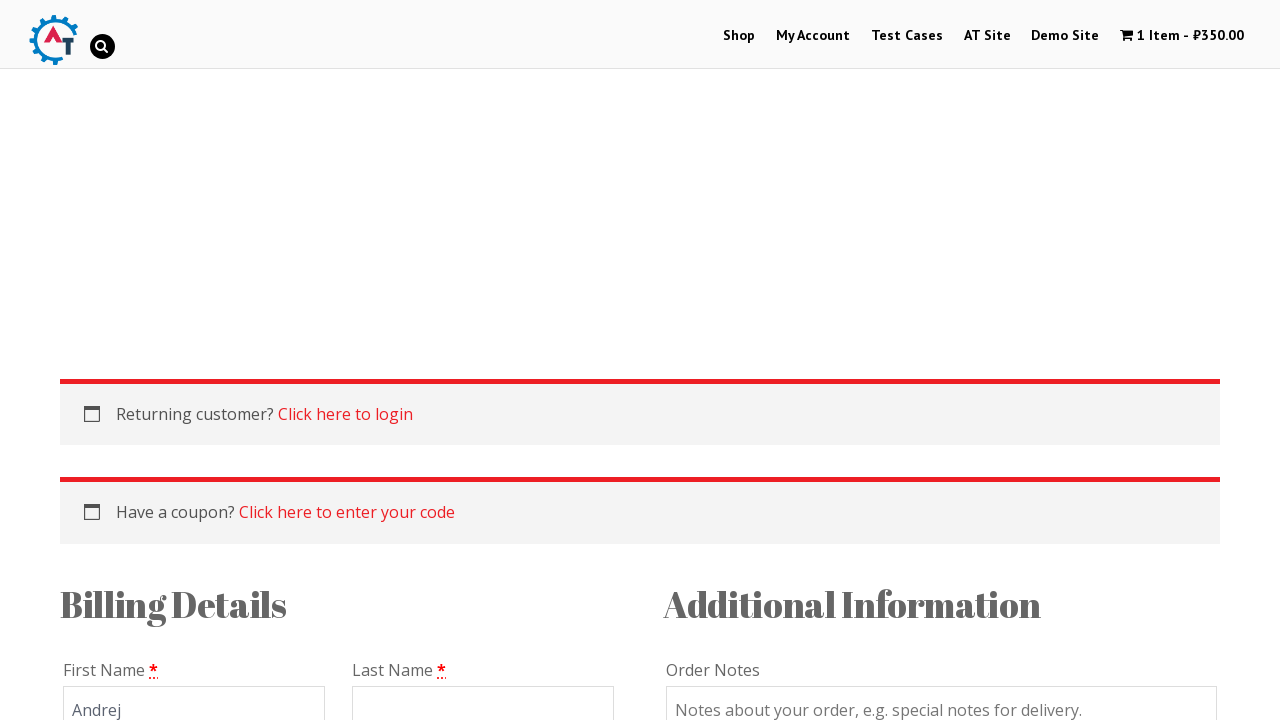

Filled billing last name with 'Shumkov' on input#billing_last_name
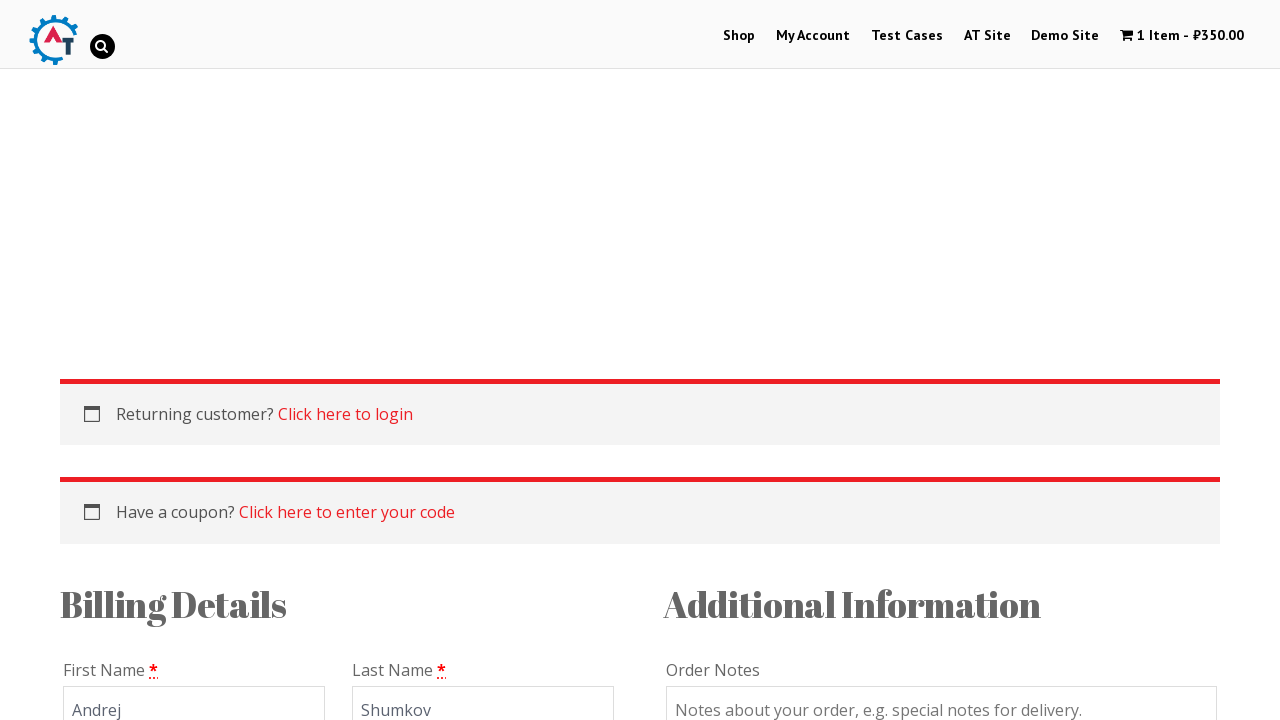

Filled billing email with 'testuser2024@example.com' on input#billing_email
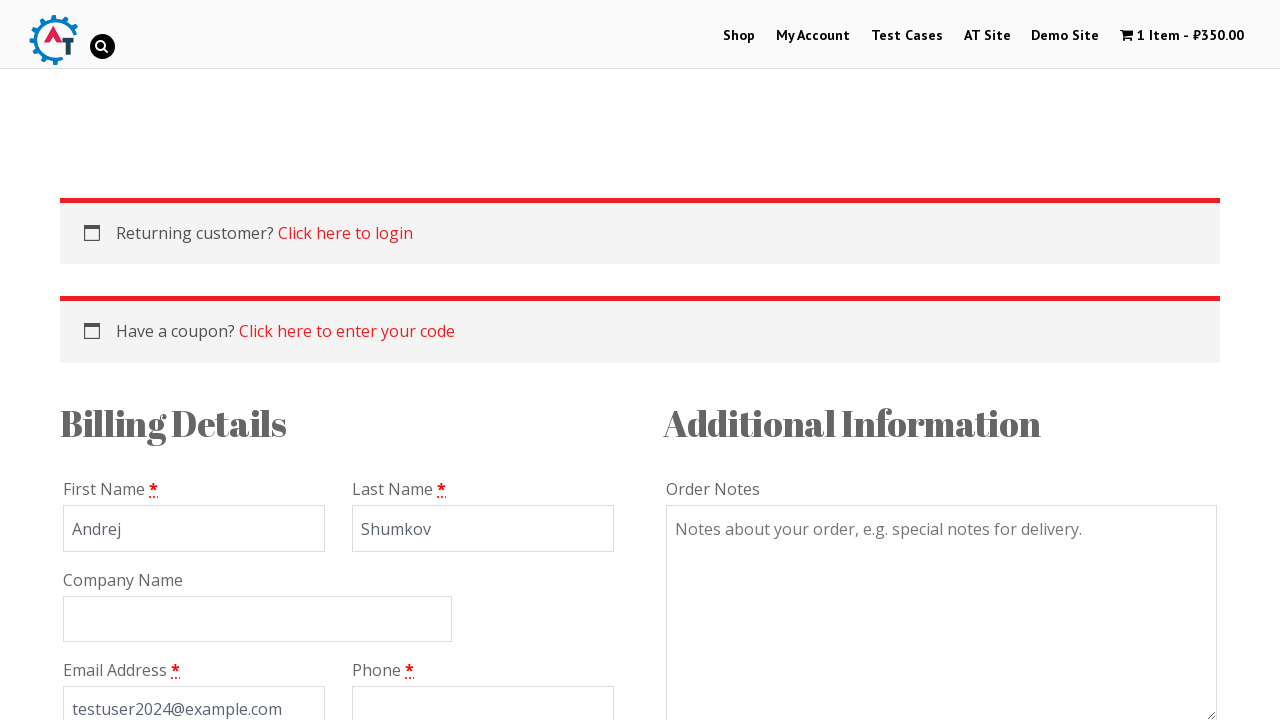

Filled billing phone with '+787851456' on input#billing_phone
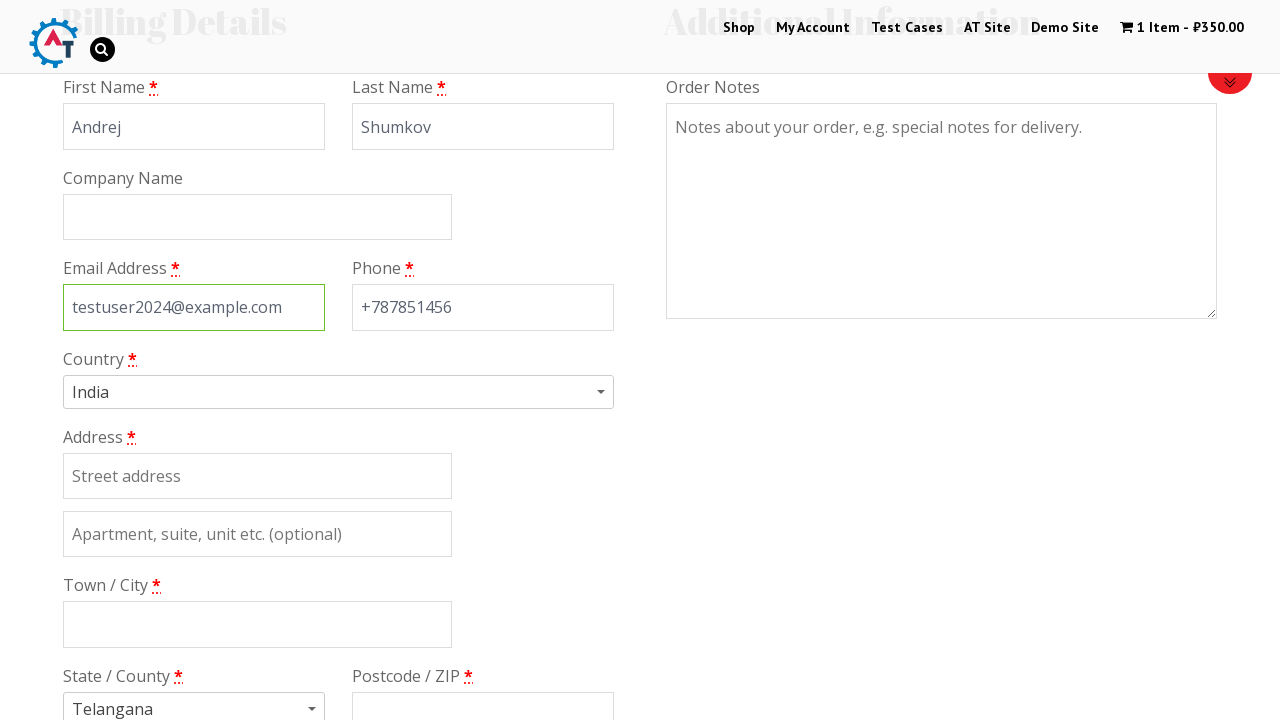

Clicked country dropdown to open options at (329, 392) on span#select2-chosen-1
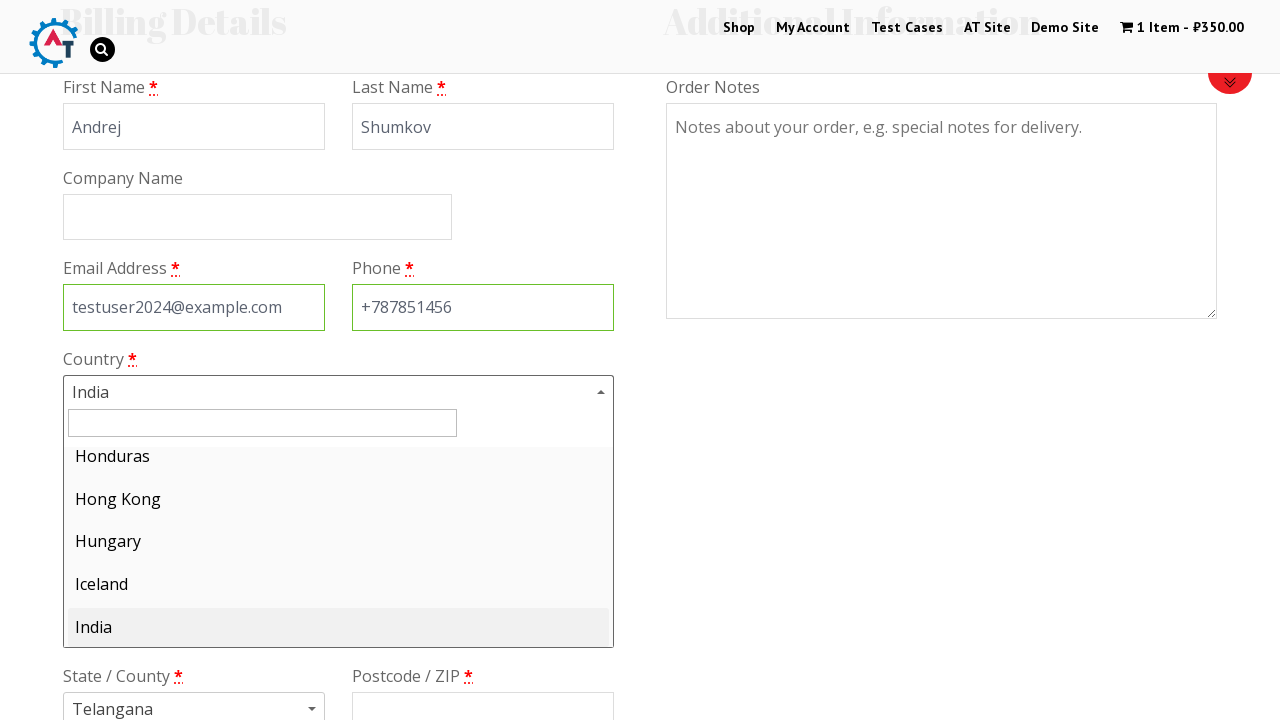

Waited for country option to appear in dropdown
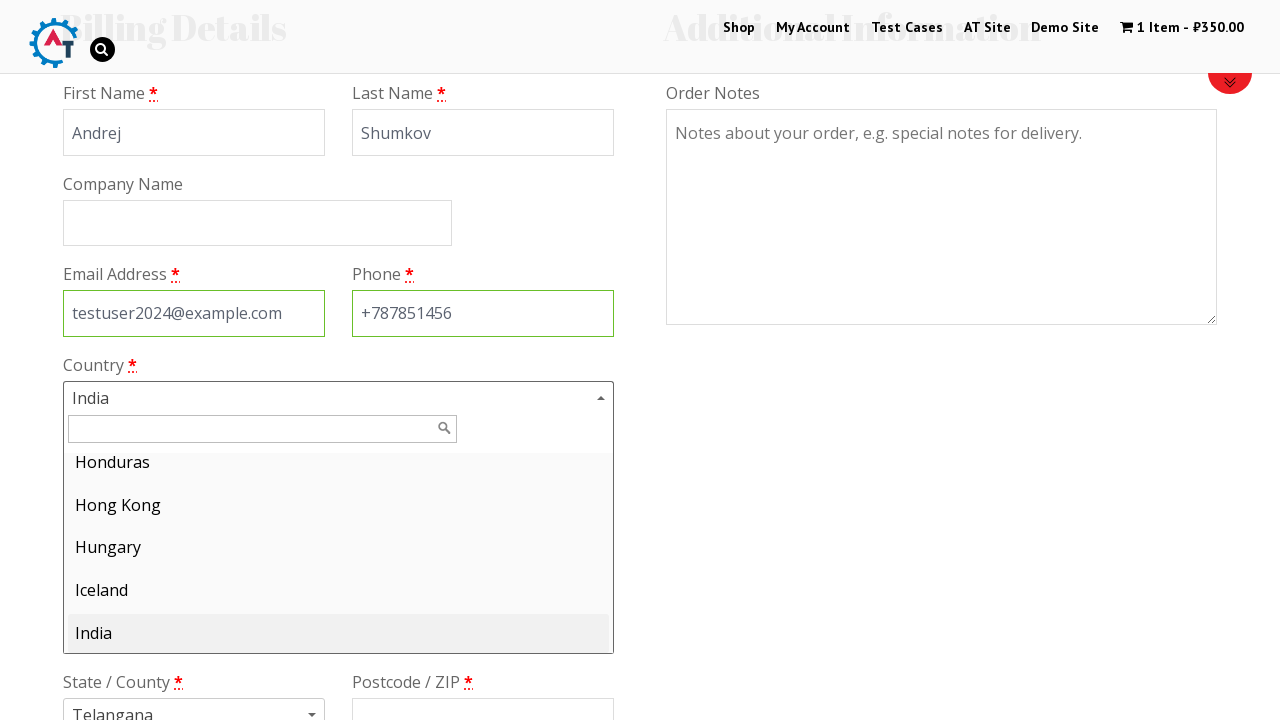

Selected country from dropdown at (338, 506) on div#select2-result-label-102
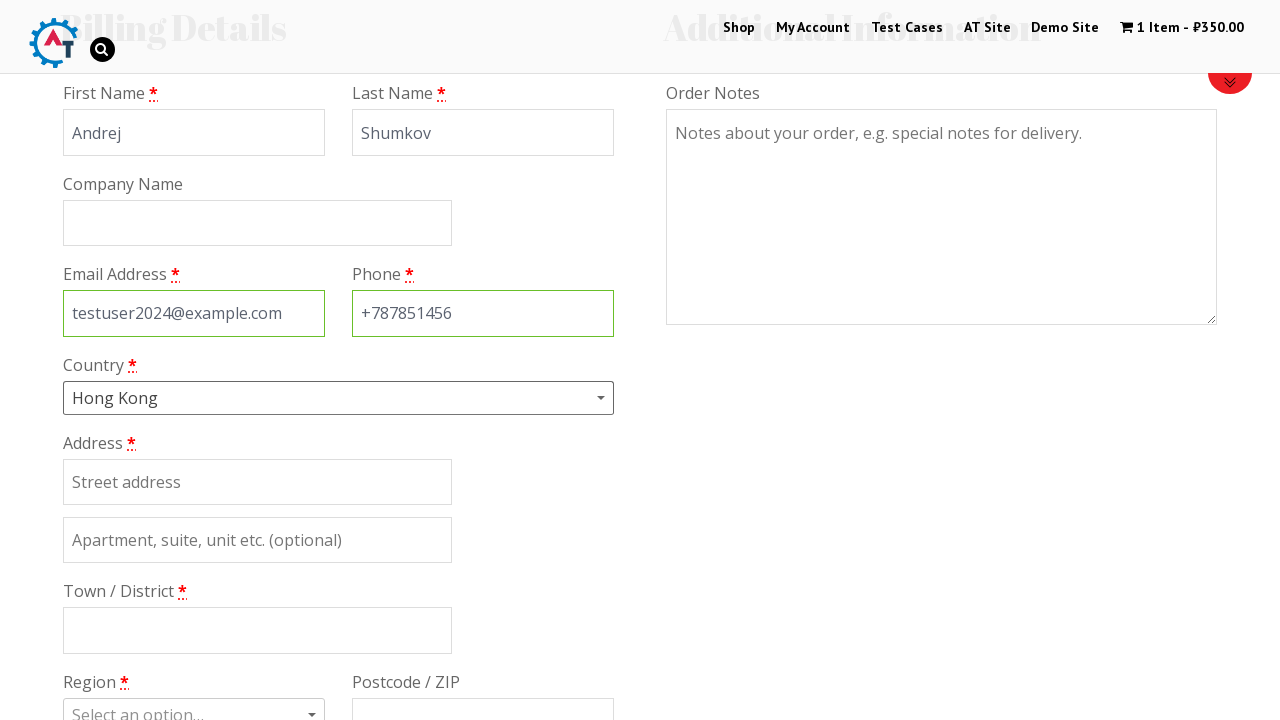

Filled billing address with '123 Test Street' on input#billing_address_1
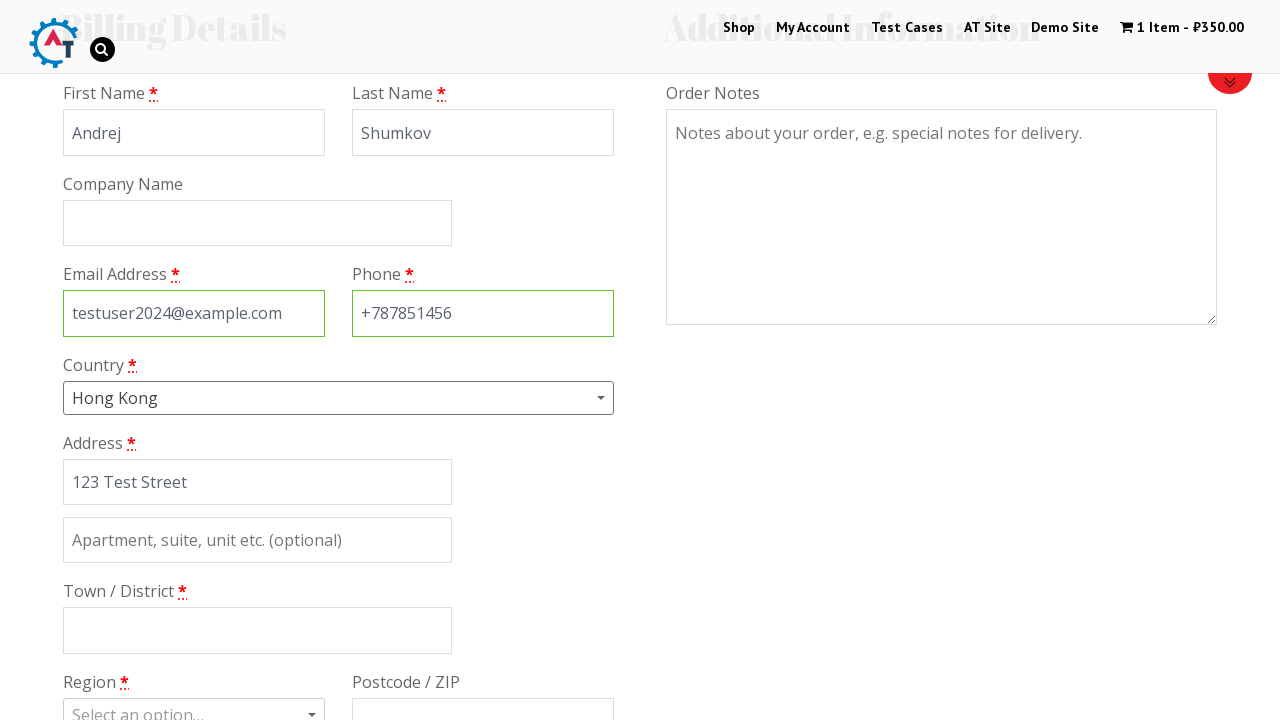

Filled billing city with 'TestCity' on input#billing_city
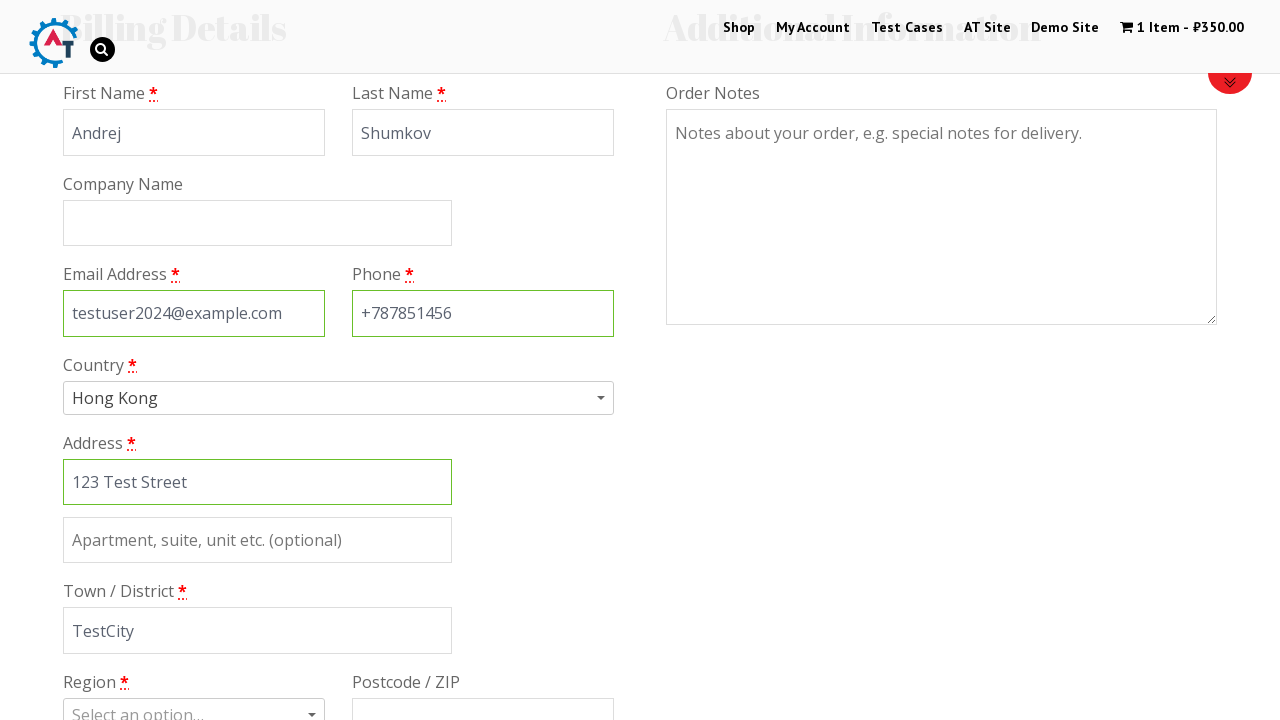

Clicked state dropdown to open options at (185, 704) on span#select2-chosen-2
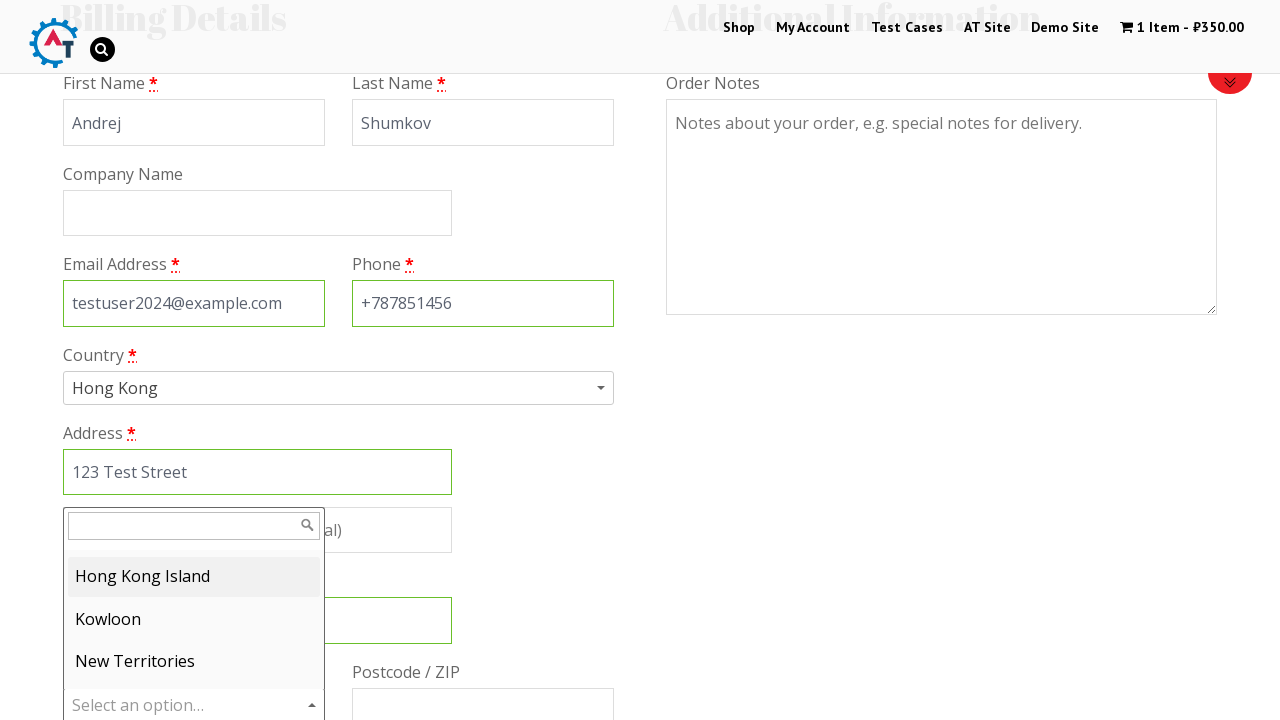

Waited for state option to appear in dropdown
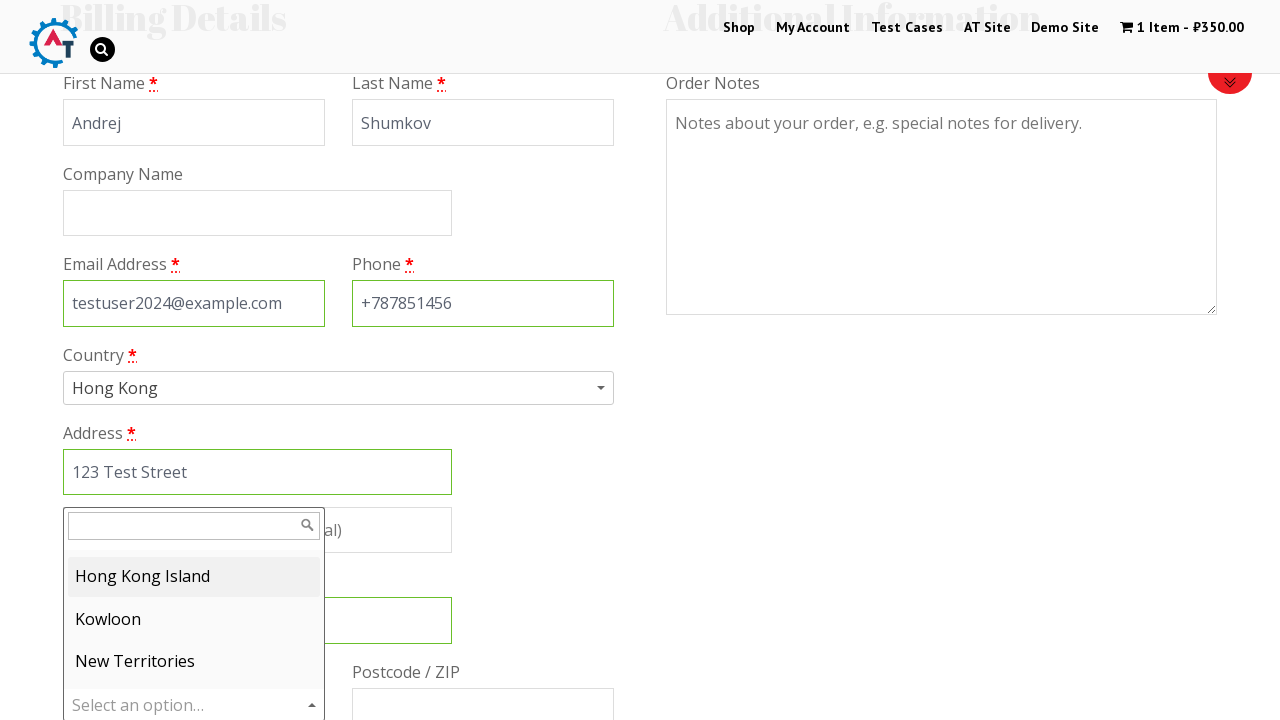

Selected state from dropdown at (194, 619) on div#select2-result-label-253
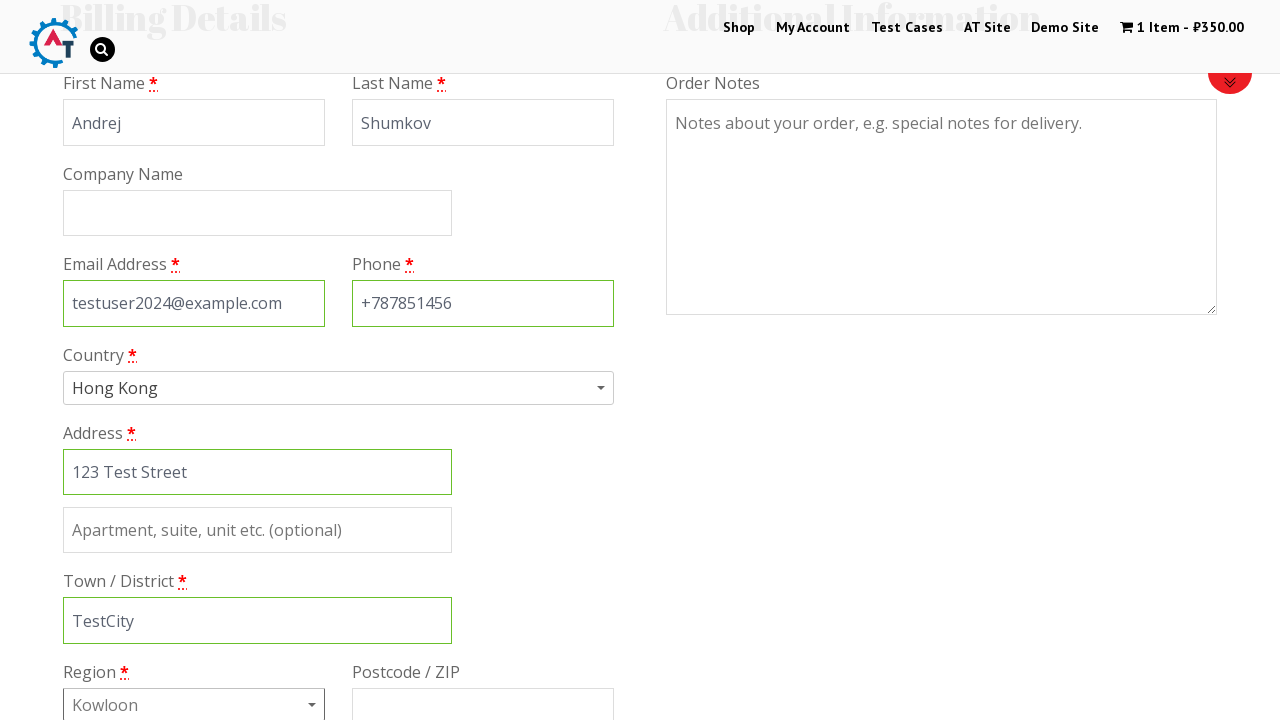

Scrolled down 600 pixels to view 'Place Order' button
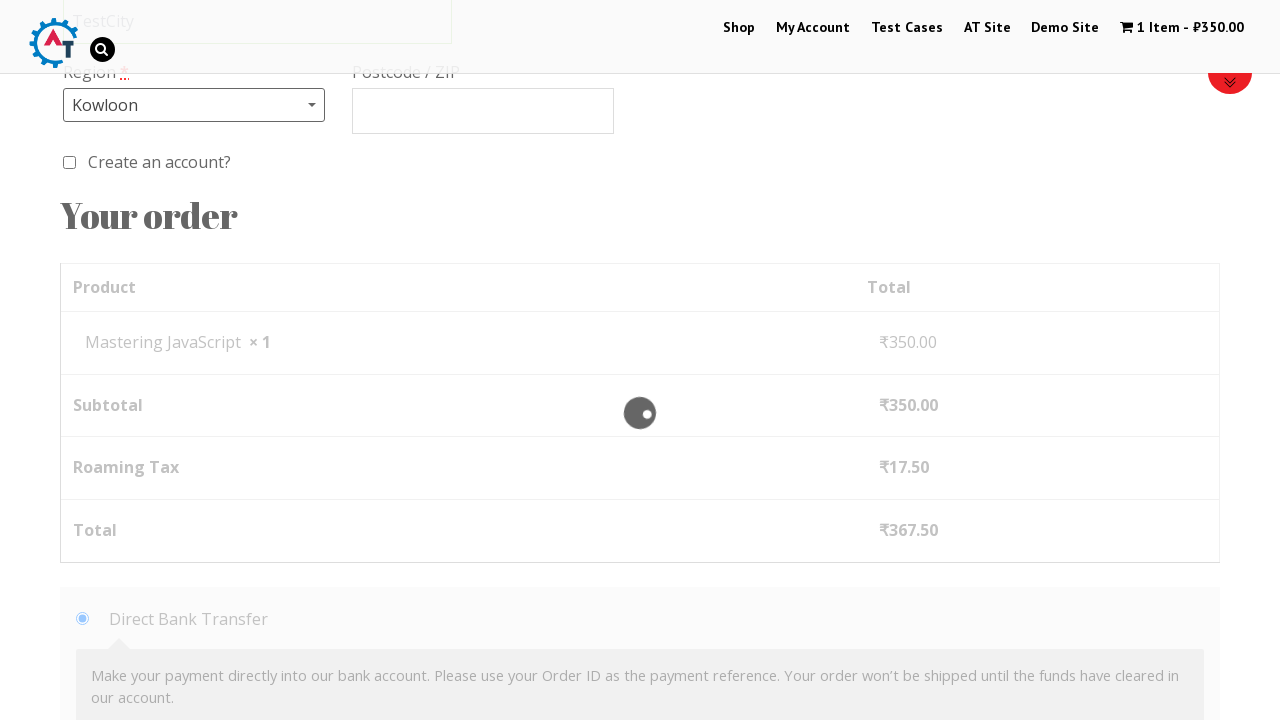

Clicked 'Place Order' button to submit the order at (1129, 360) on input#place_order
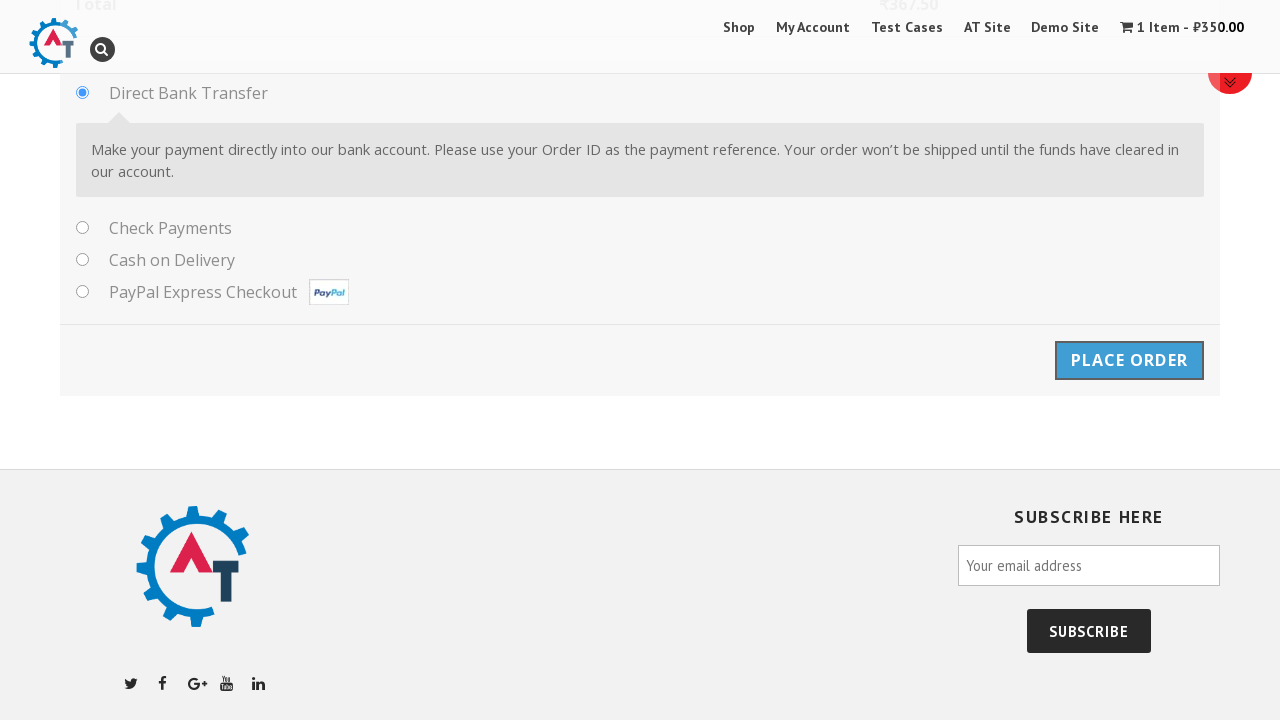

Waited for and verified order confirmation message appeared
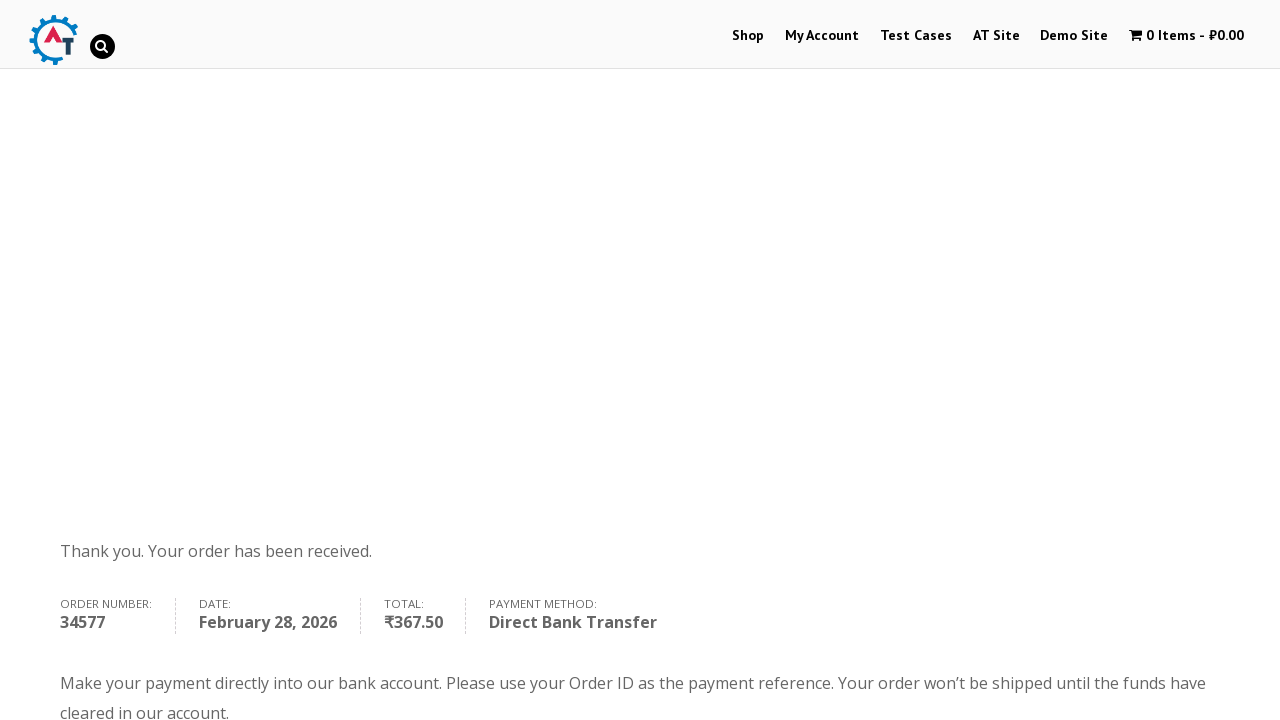

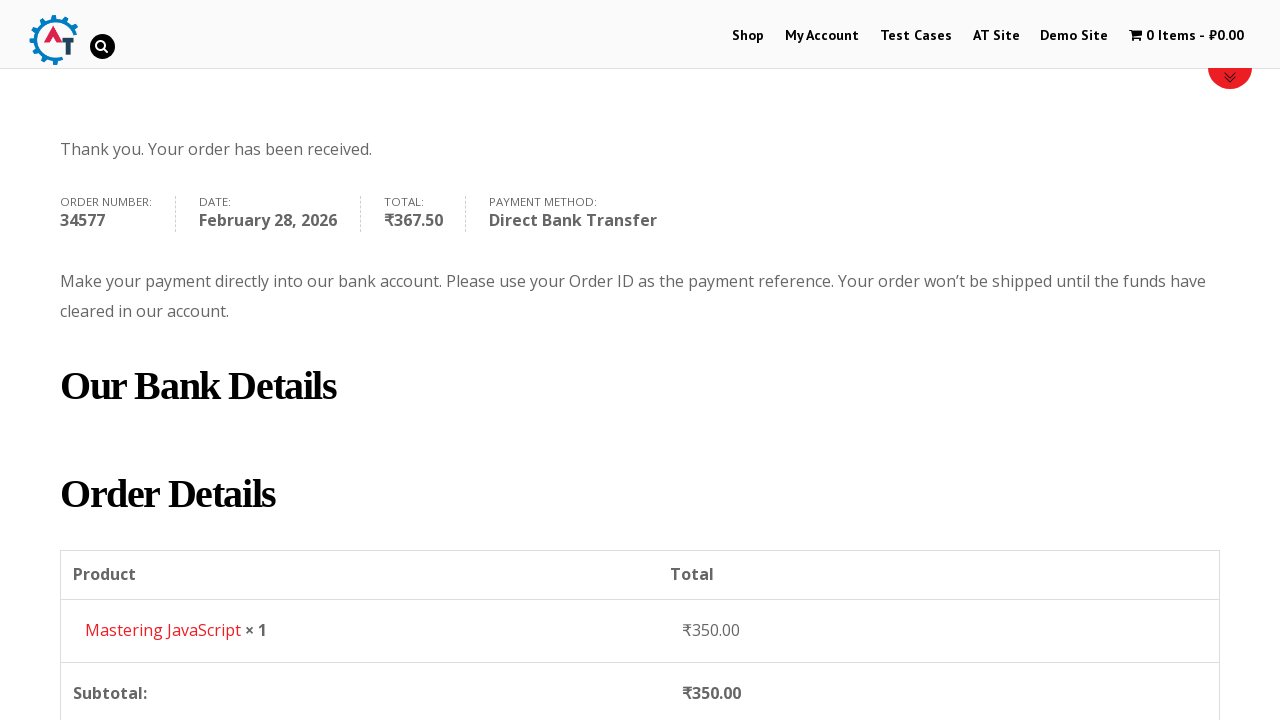